Tests the adult passenger dropdown on SpiceJet website by iterating through options and selecting "5 Adults"

Starting URL: http://spicejet.com

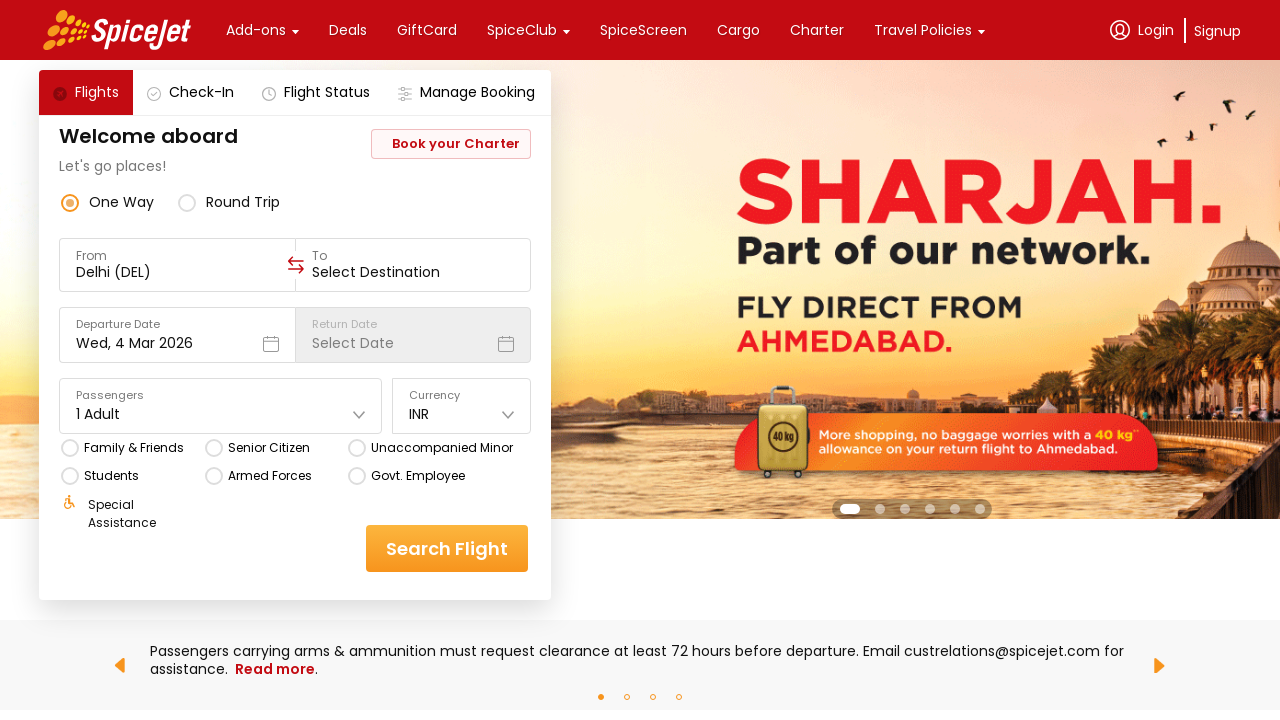

Located adult passenger dropdown element
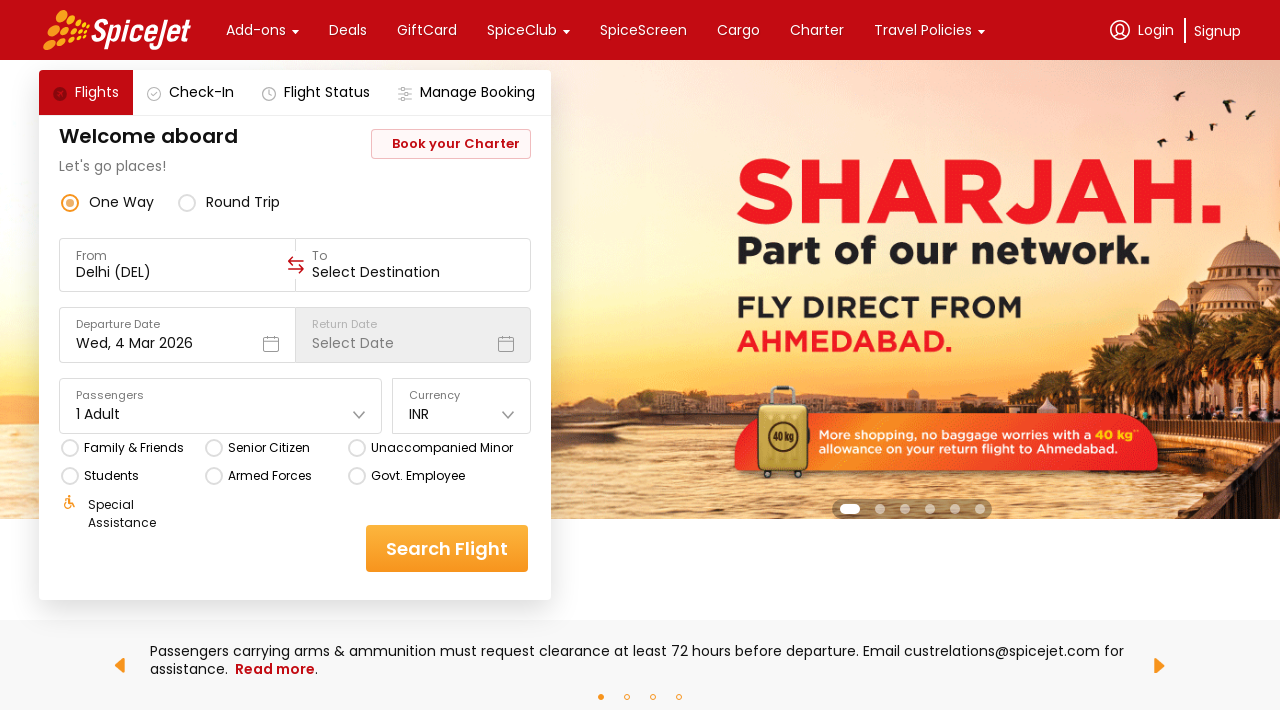

Retrieved all dropdown options
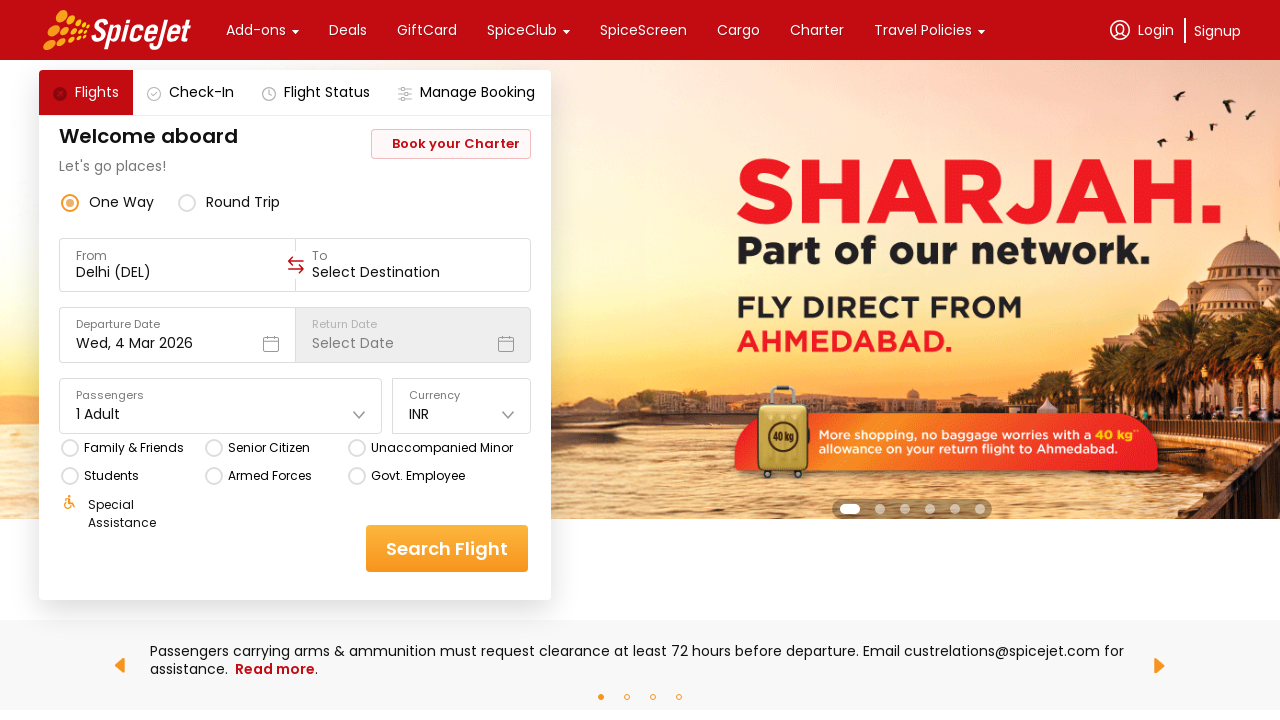

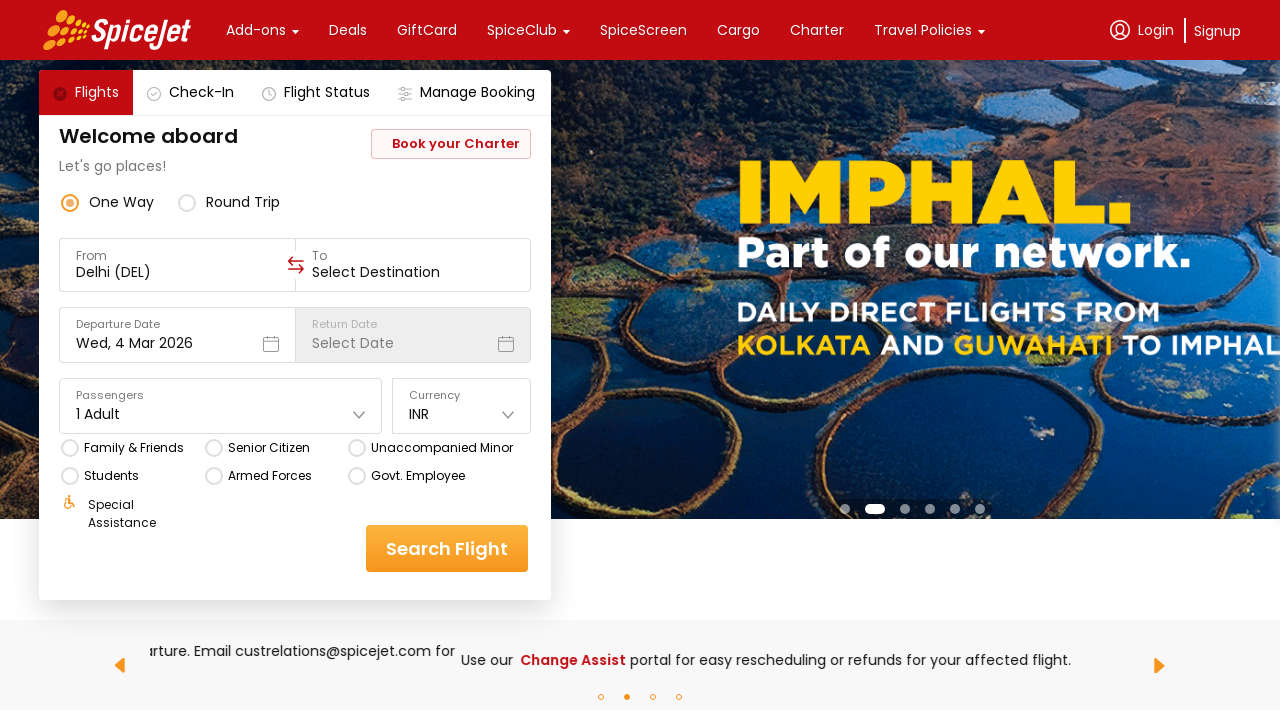